Loads the QWOP web game, waits for the game window to appear, clicks to start the game, and performs keyboard inputs to control the runner character using Q, W, O, P keys.

Starting URL: http://foddy.net/Athletics.html?webgl=true

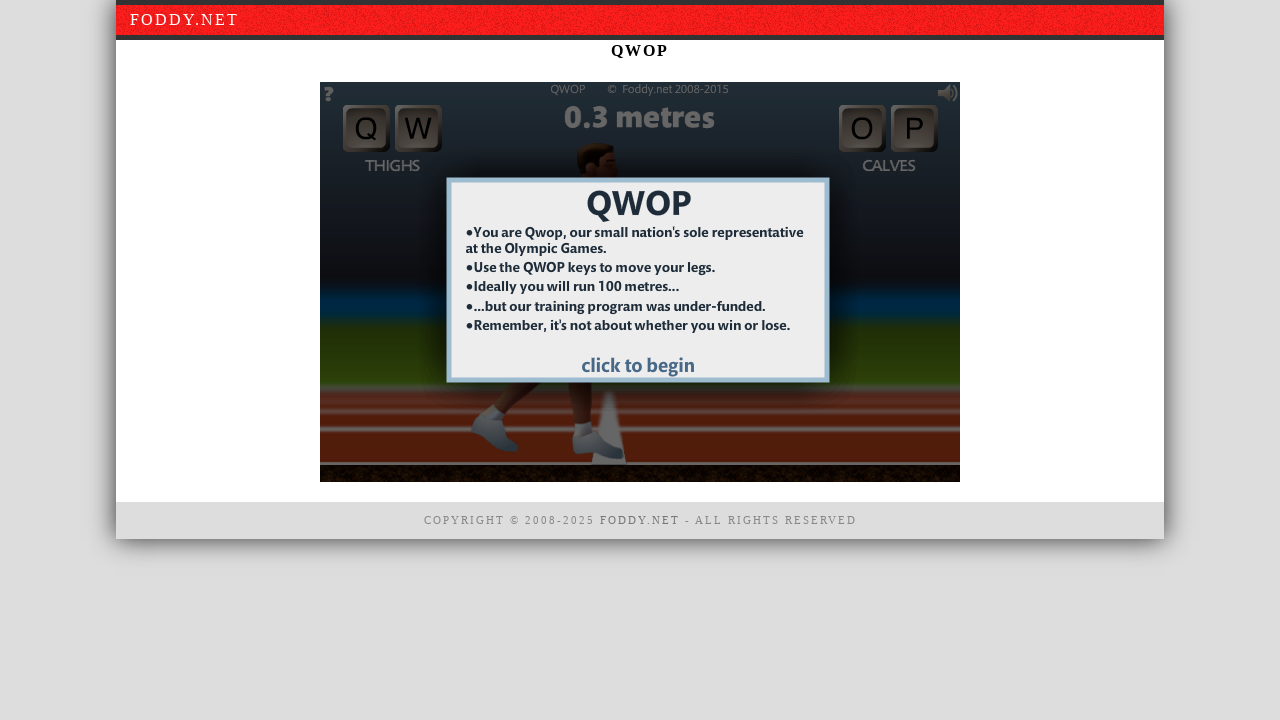

Game window element loaded (waited up to 20 seconds)
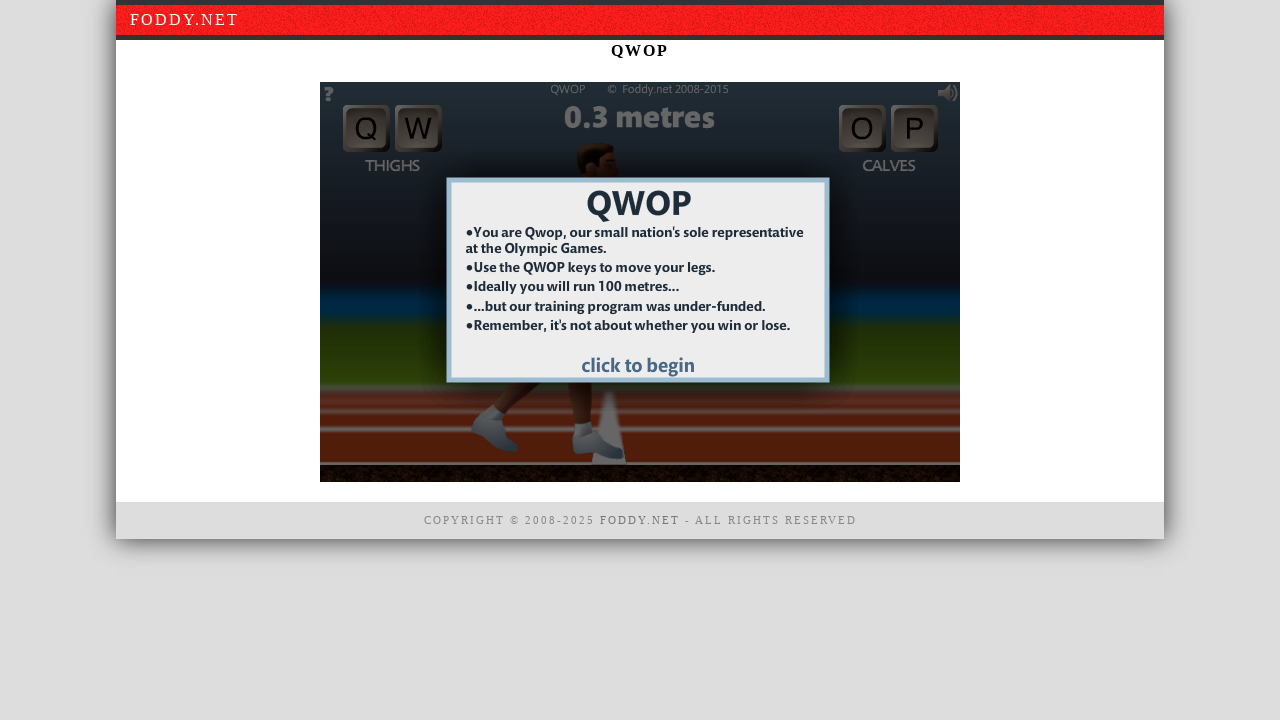

Waited 5 seconds for game to fully initialize
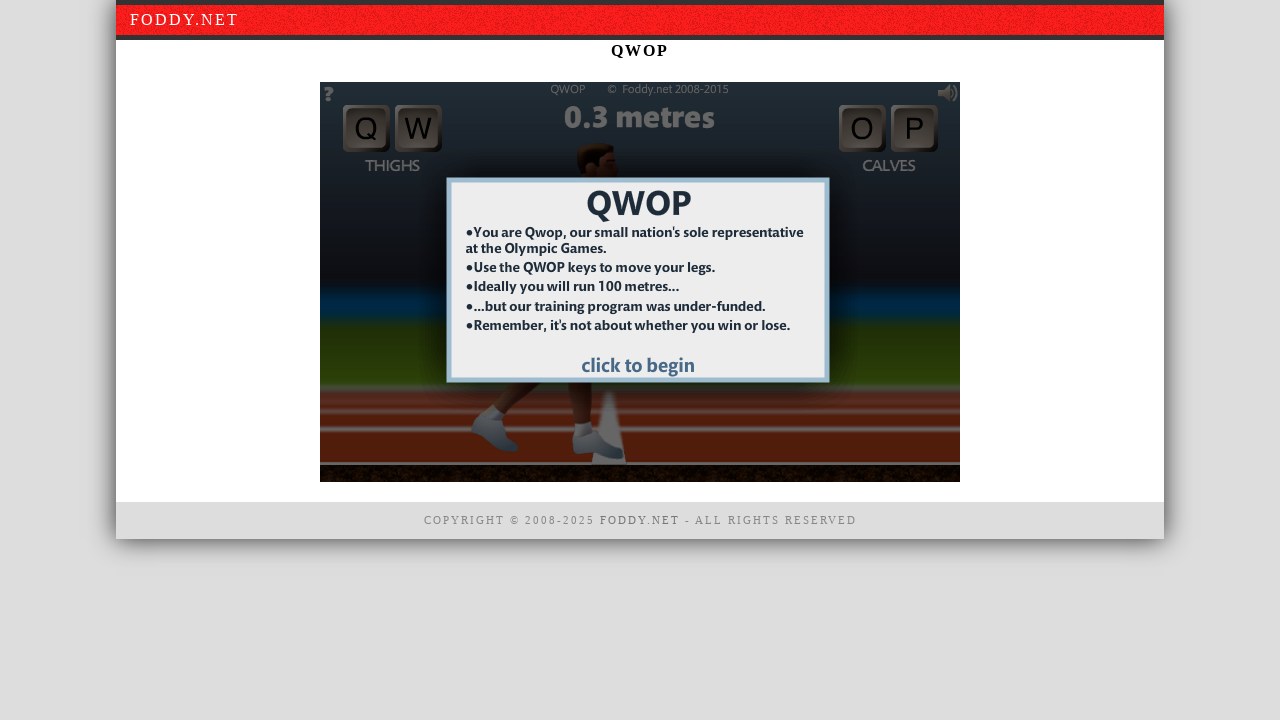

Clicked the game window to start and focus
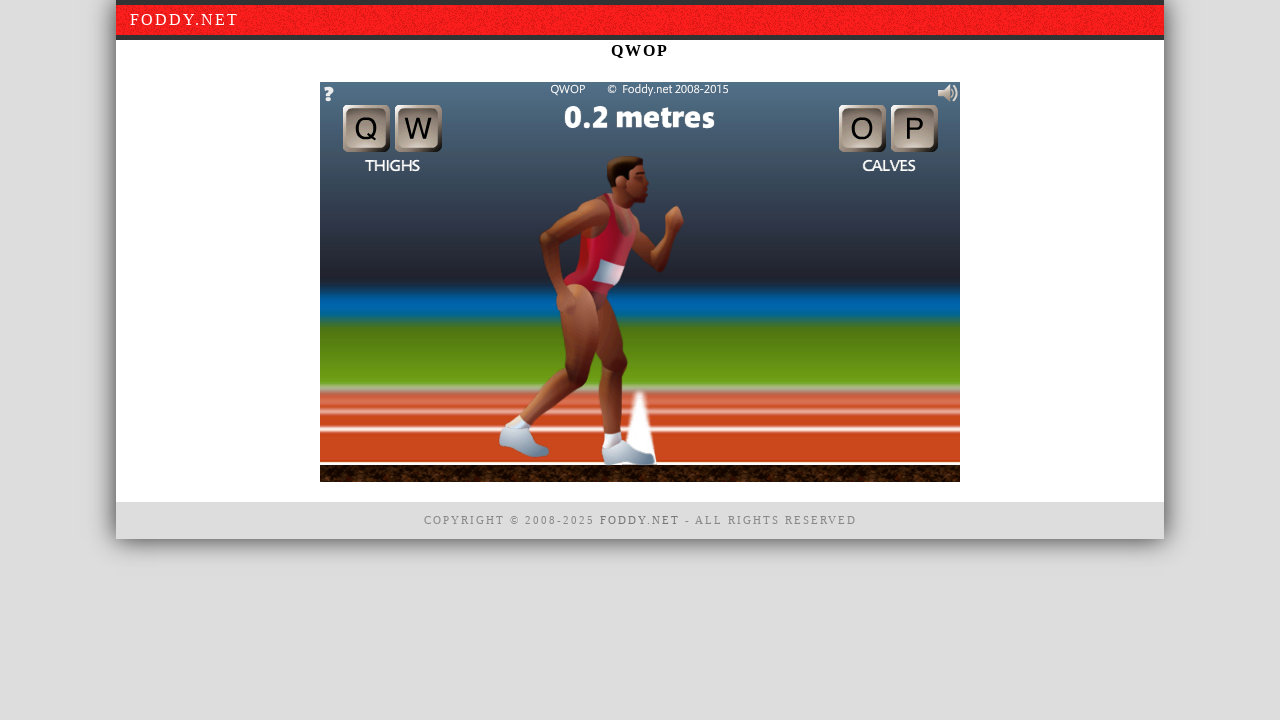

Waited 1 second for game to register click
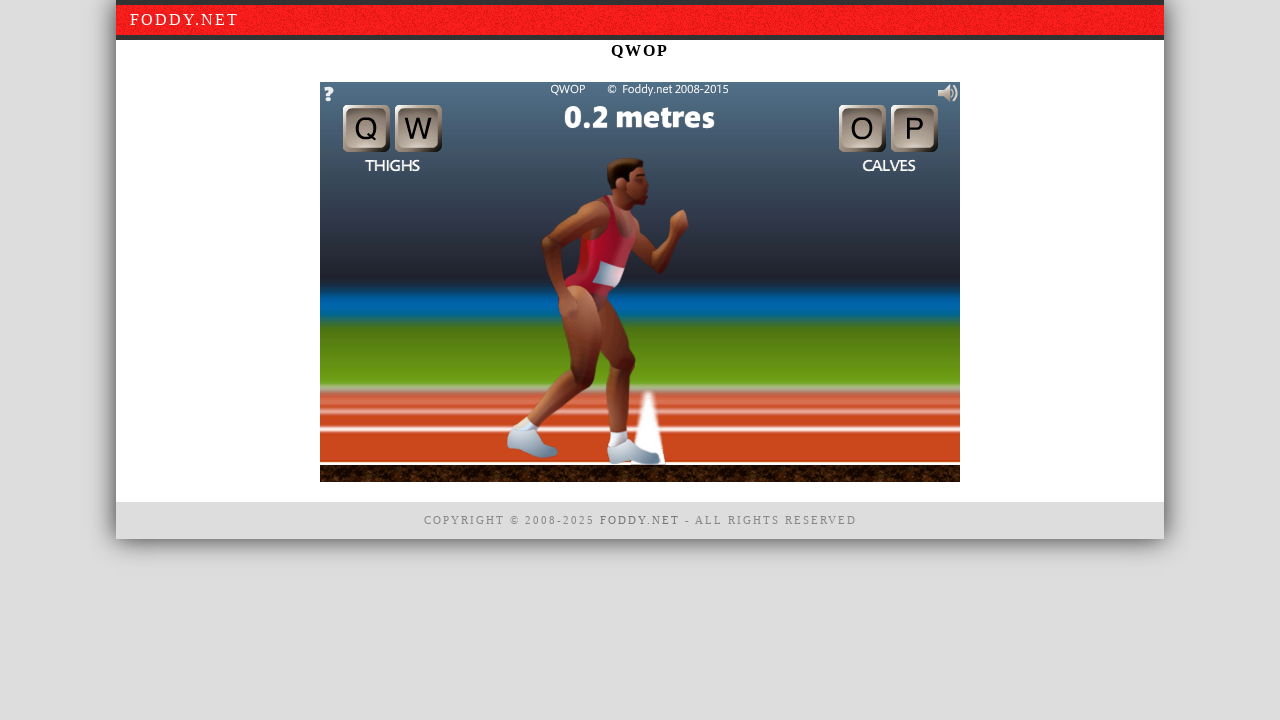

Pressed down Q key (left thigh forward)
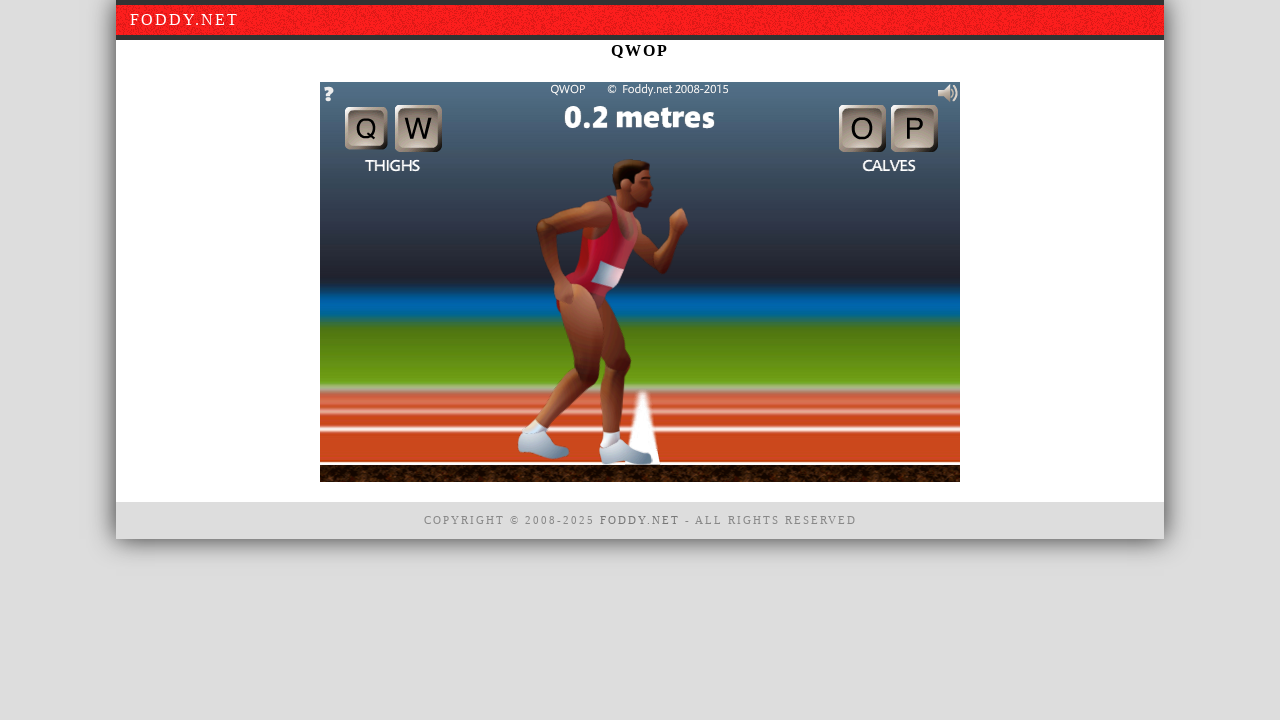

Pressed down O key (right calf forward)
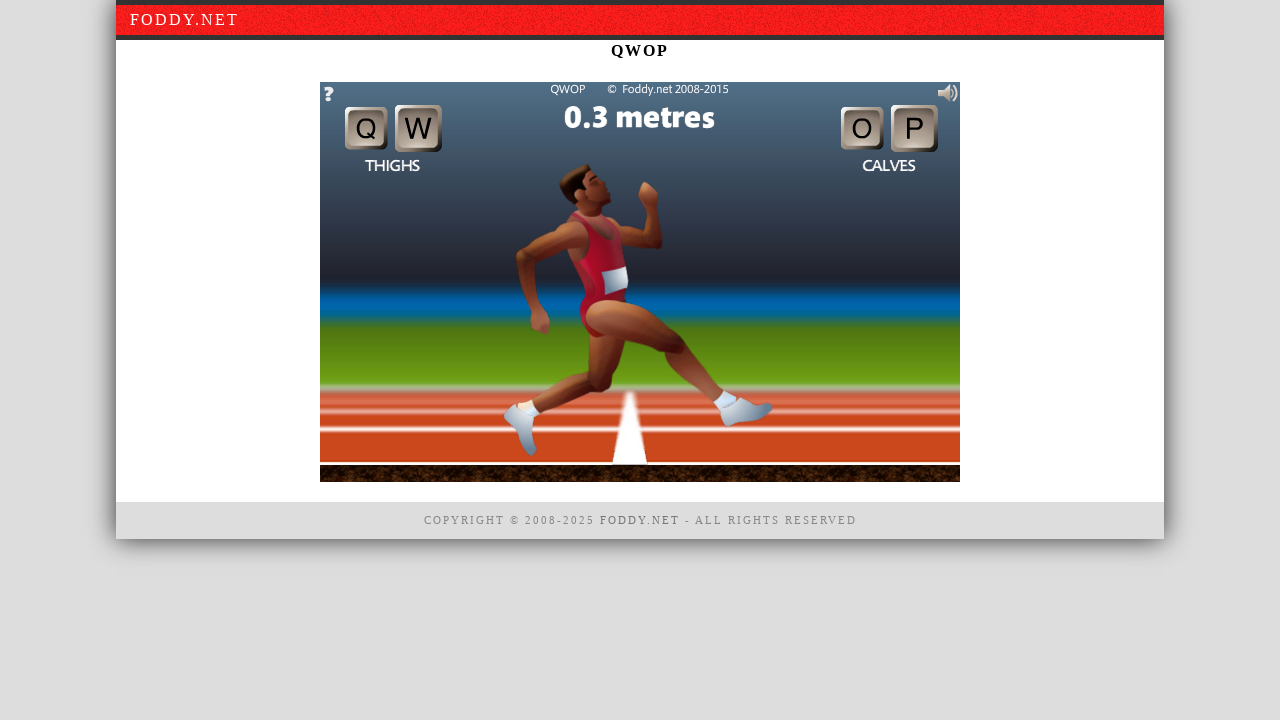

Held Q and O keys for 500ms
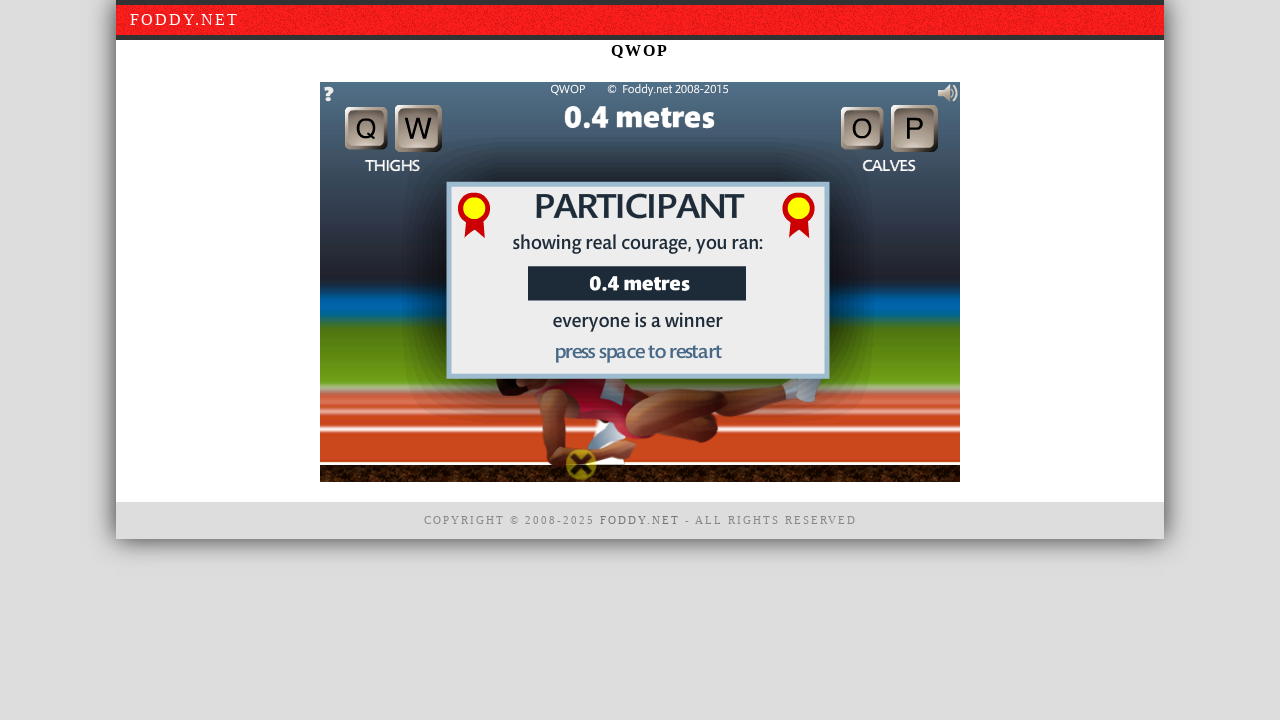

Released Q key
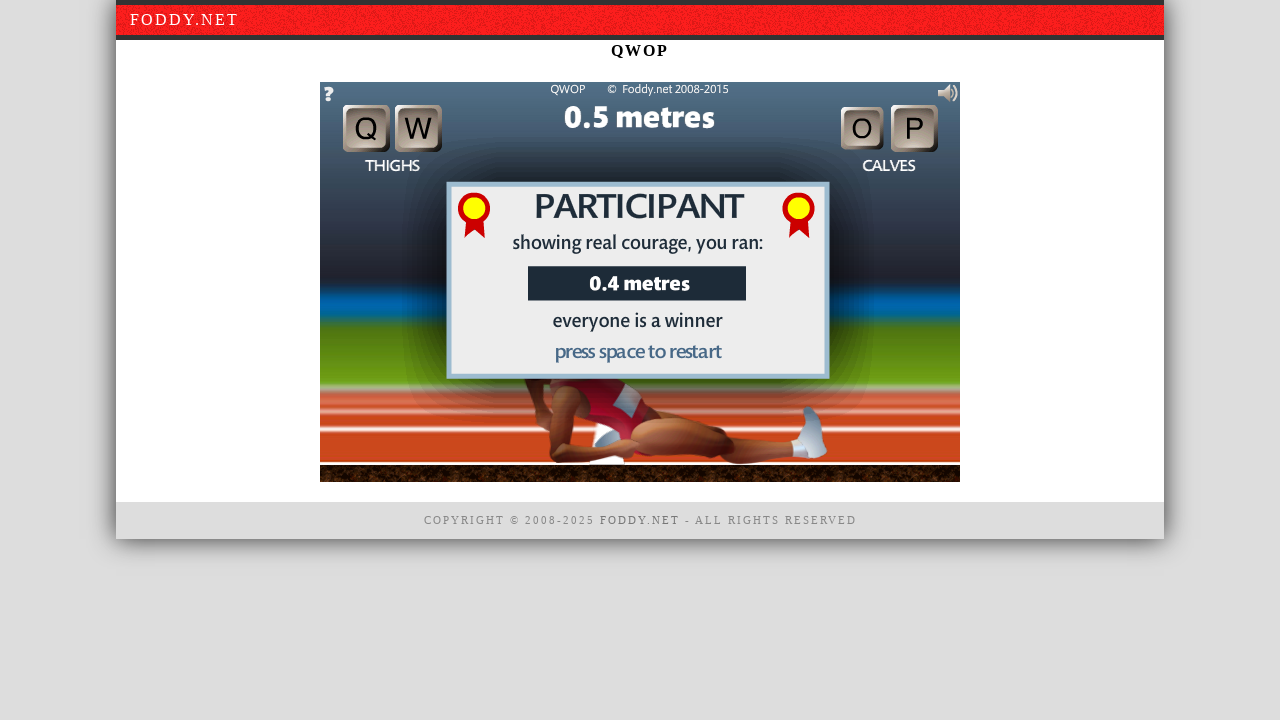

Released O key
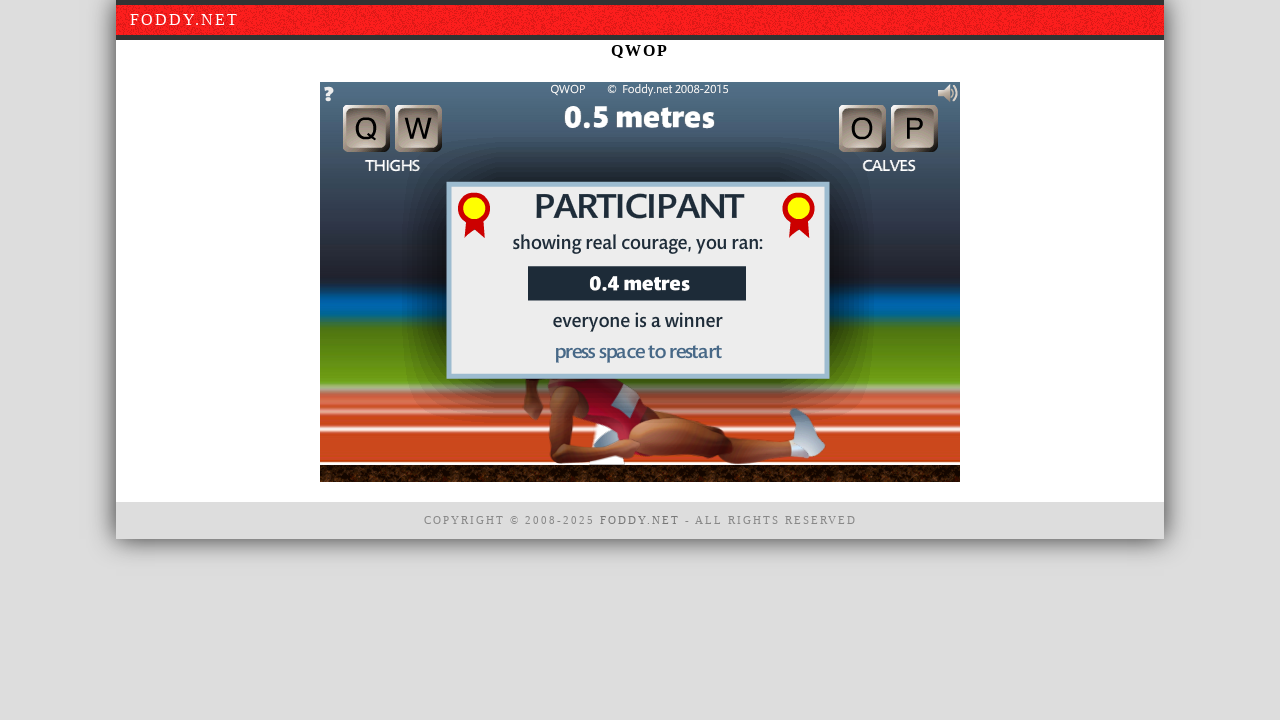

Pressed down W key (right thigh forward)
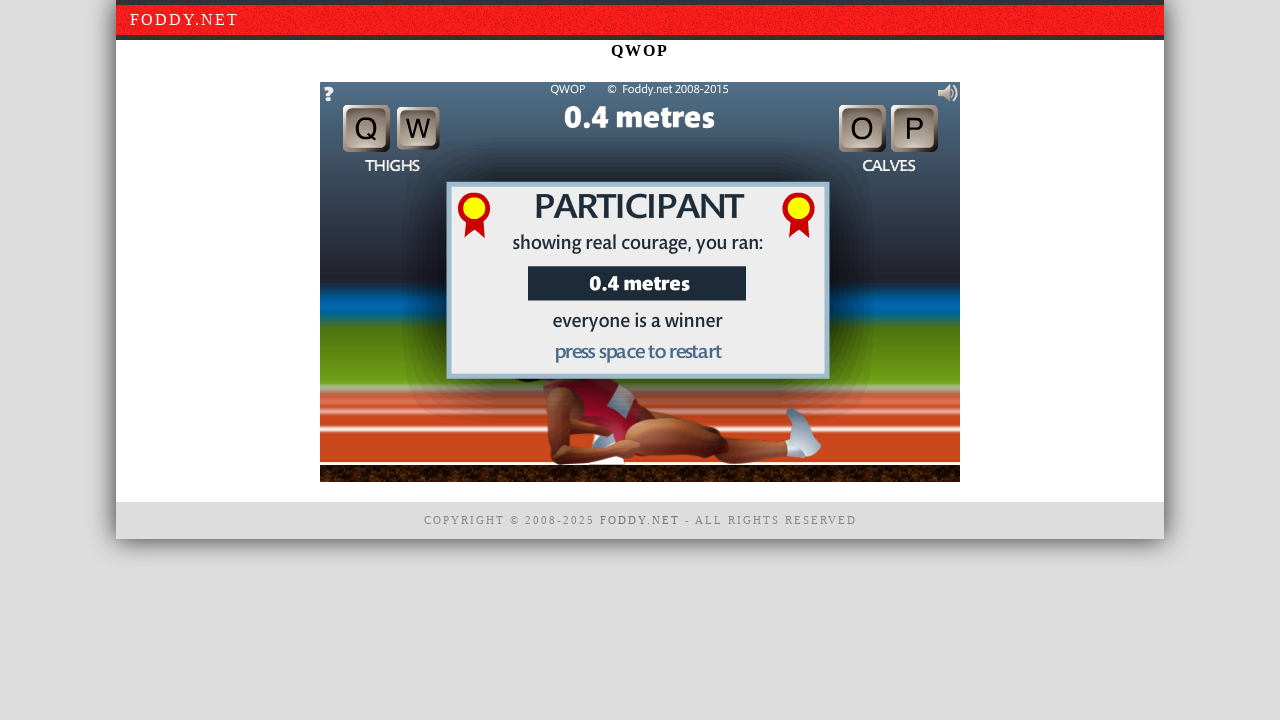

Pressed down P key (left calf forward)
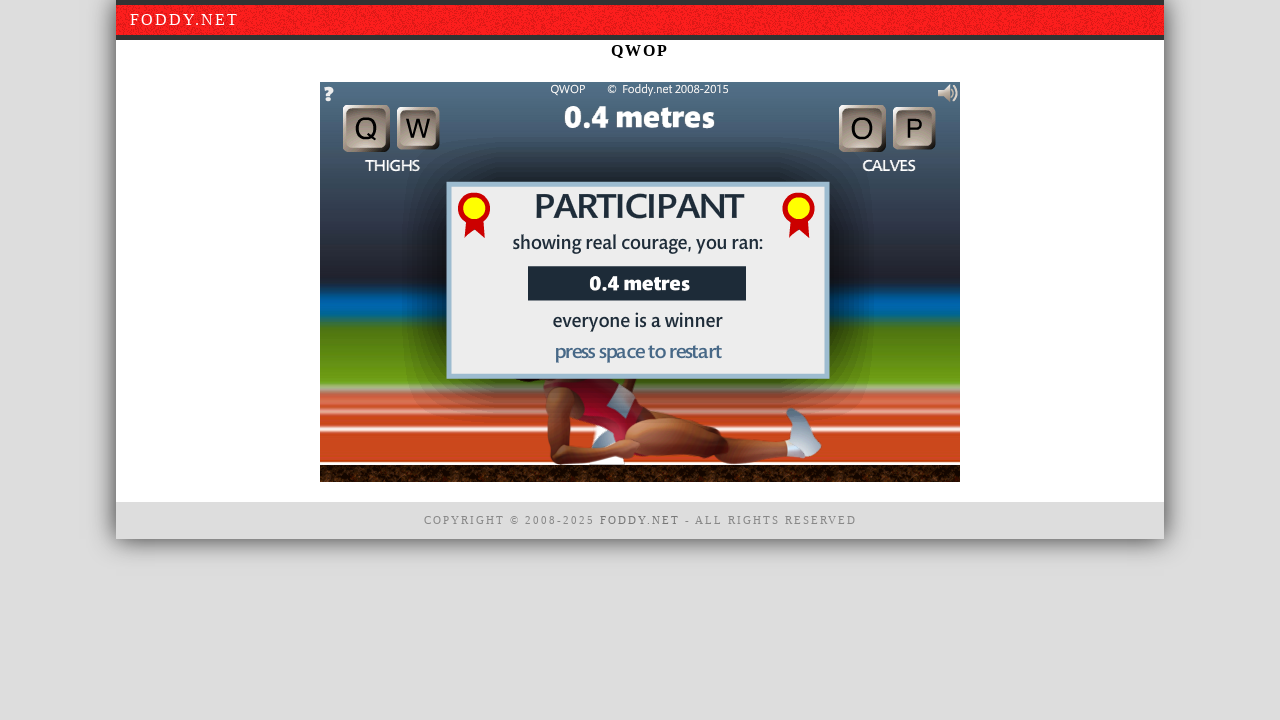

Held W and P keys for 500ms
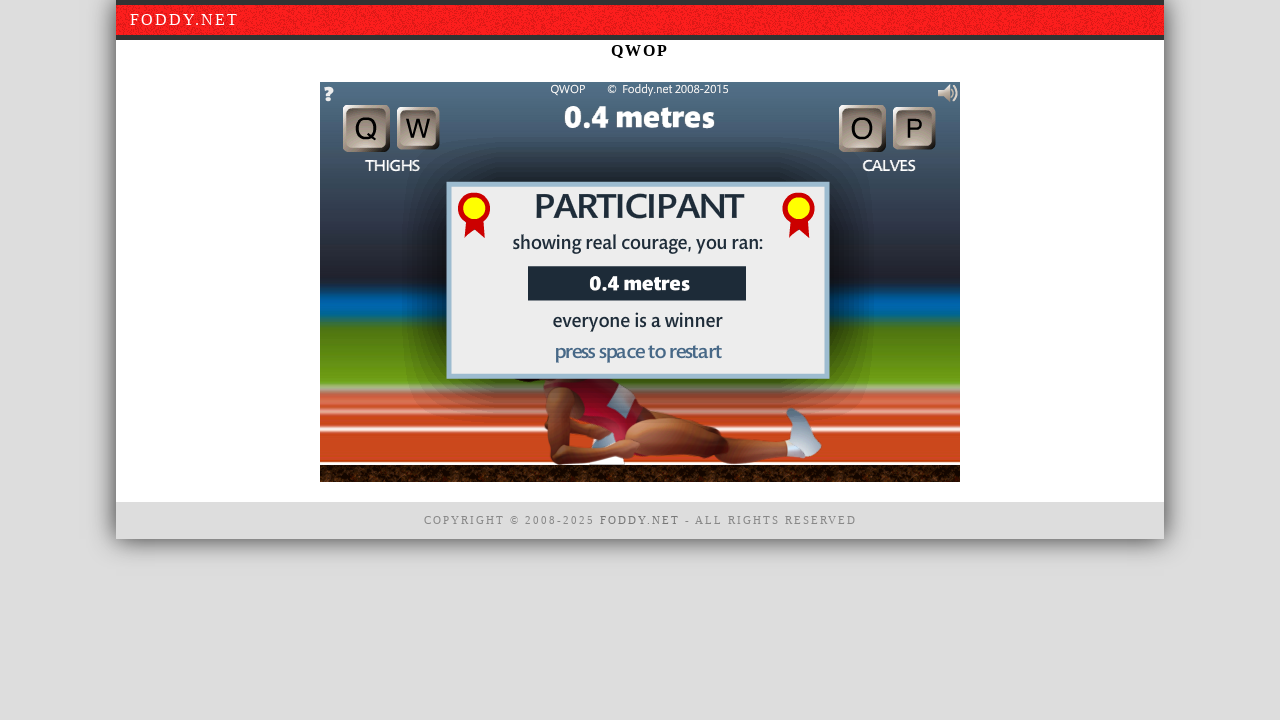

Released W key
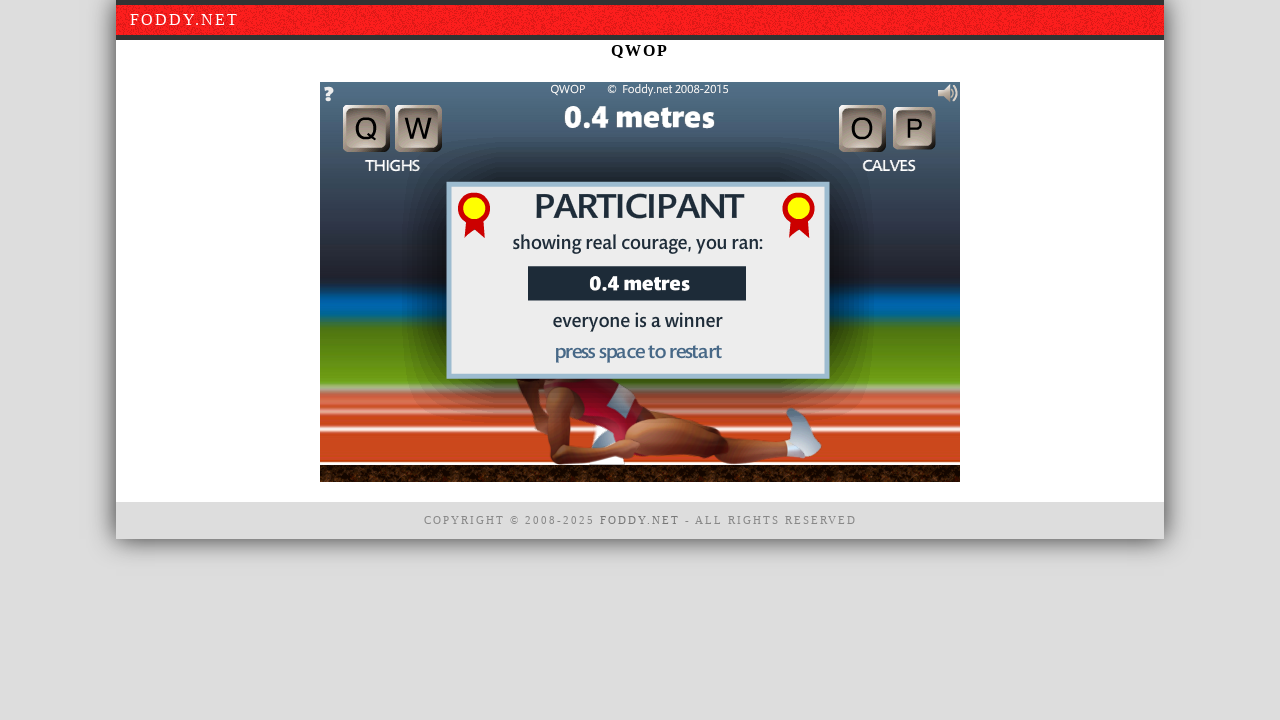

Released P key
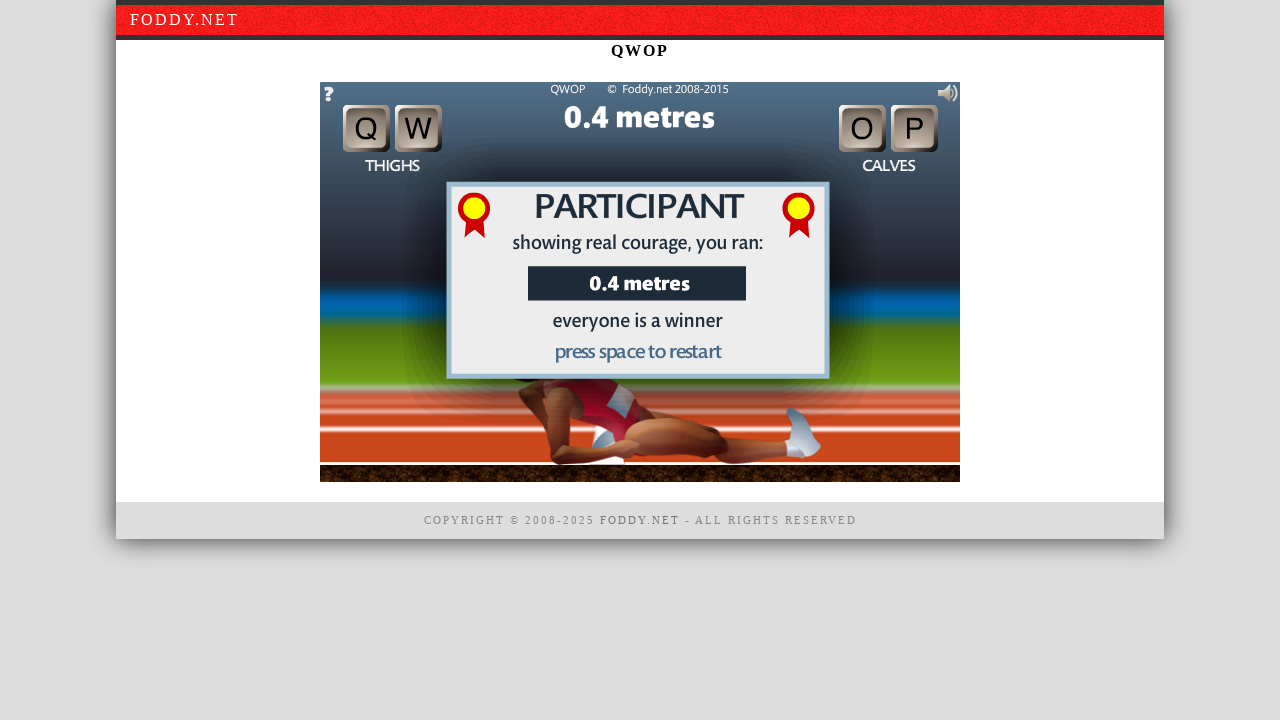

Pressed down Q key again (left thigh forward)
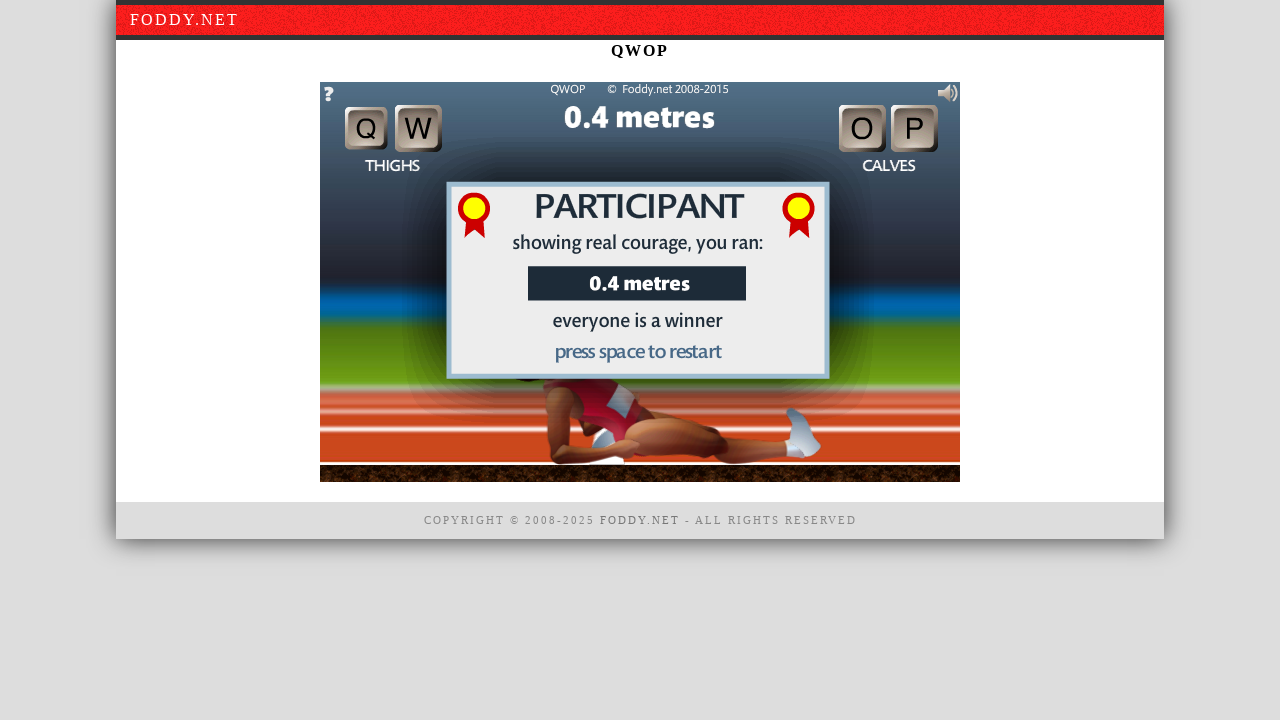

Pressed down O key again (right calf forward)
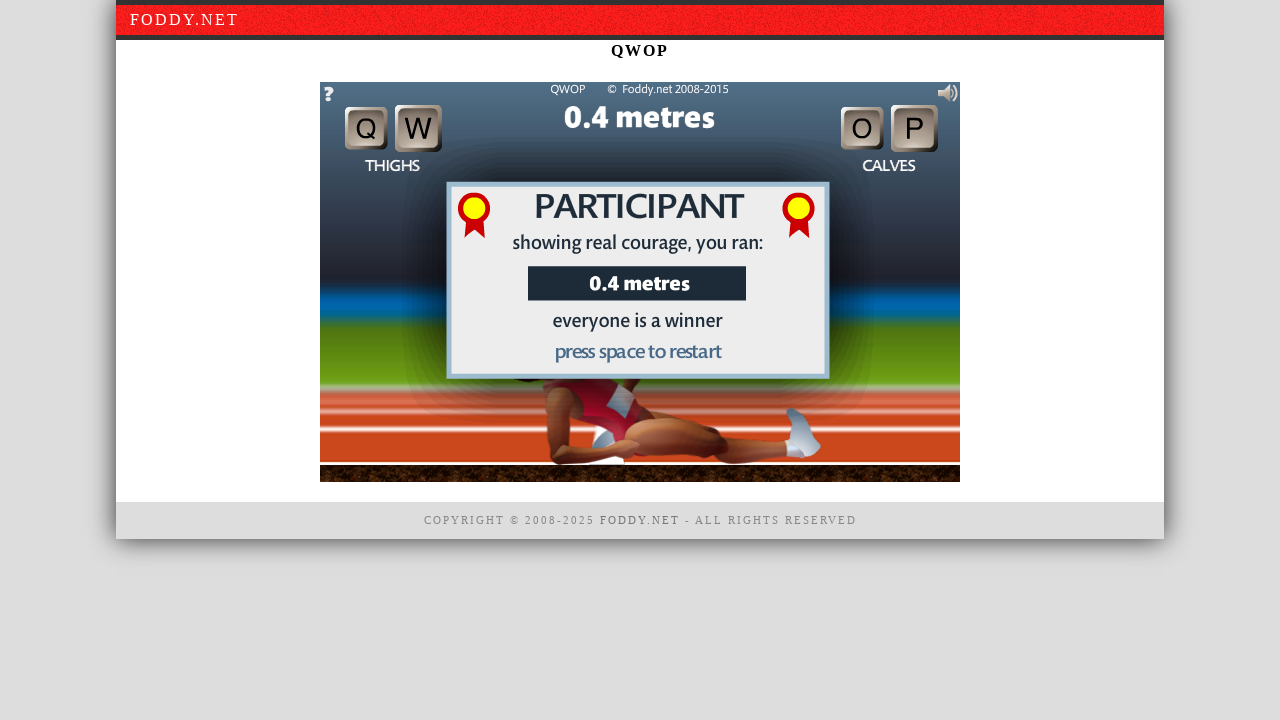

Held Q and O keys for 500ms (second repetition)
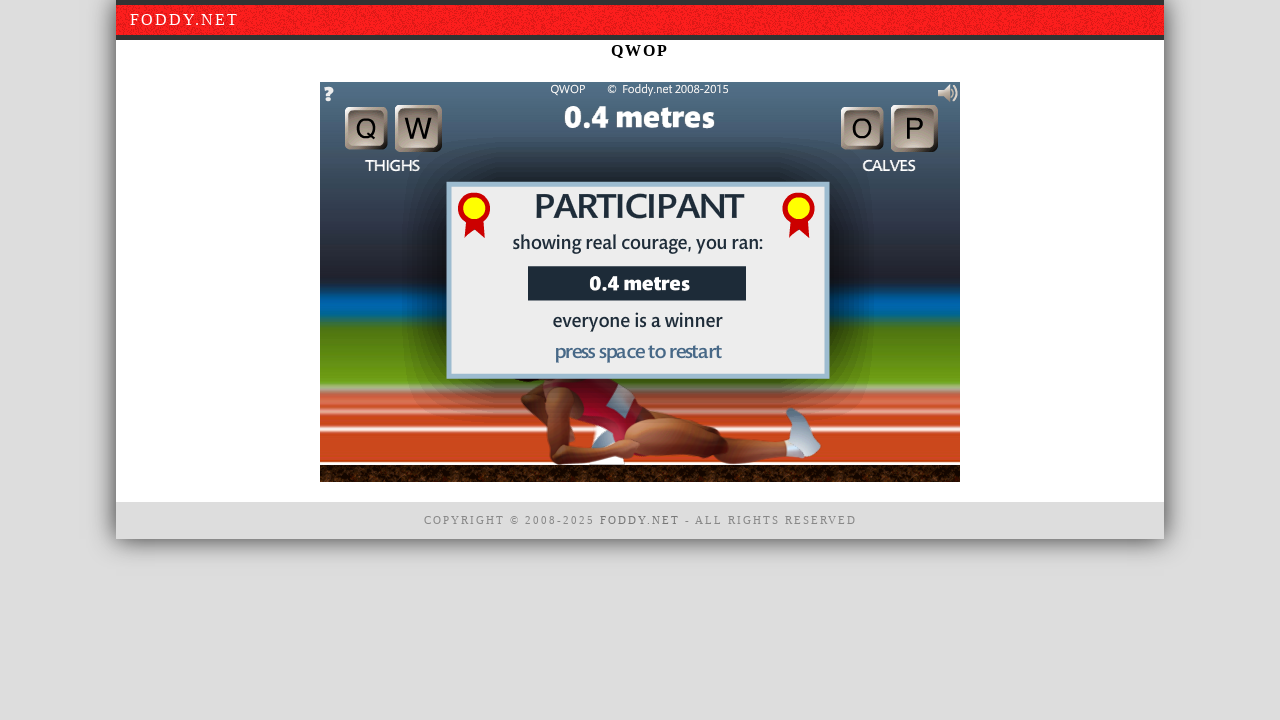

Released Q key (second repetition)
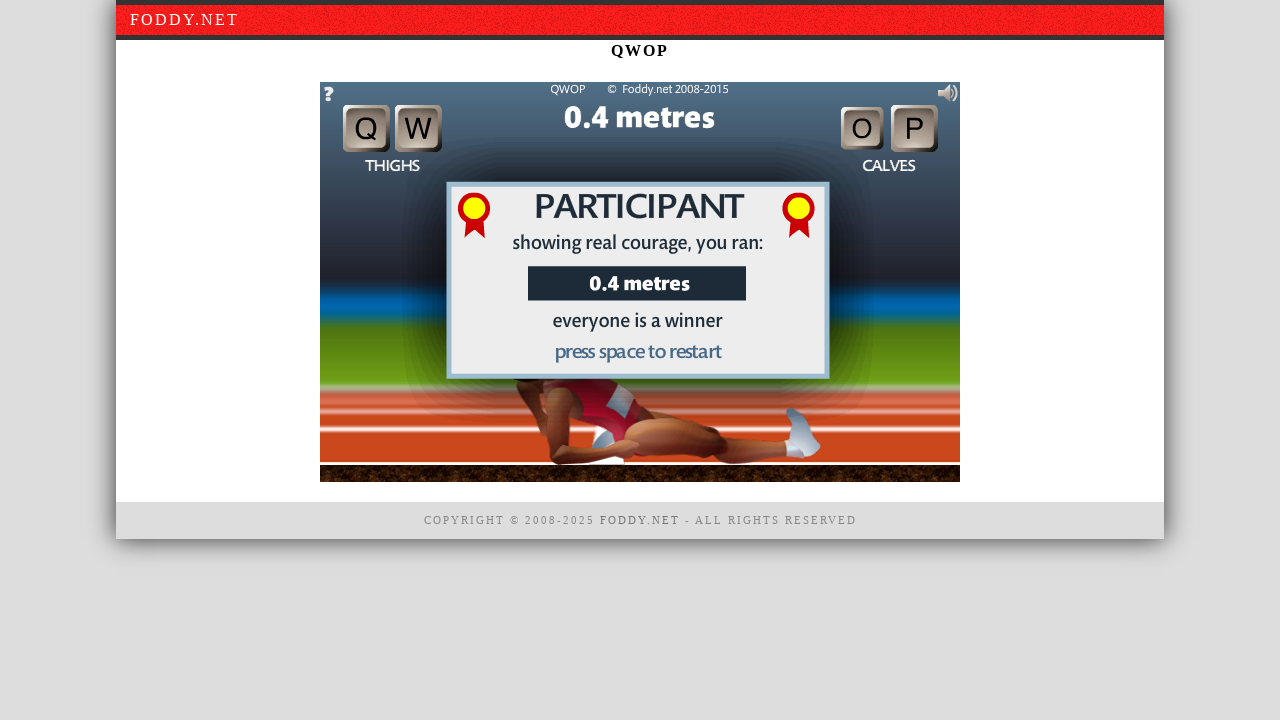

Released O key (second repetition)
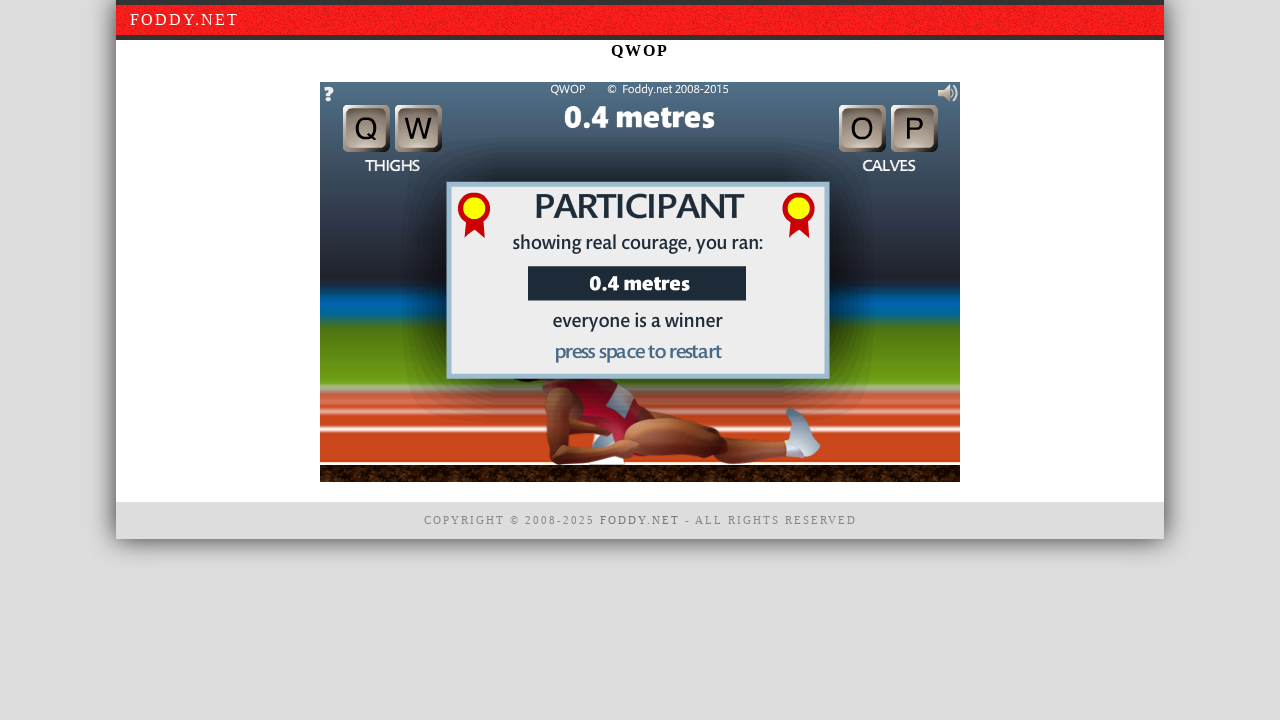

Pressed down W key again (right thigh forward)
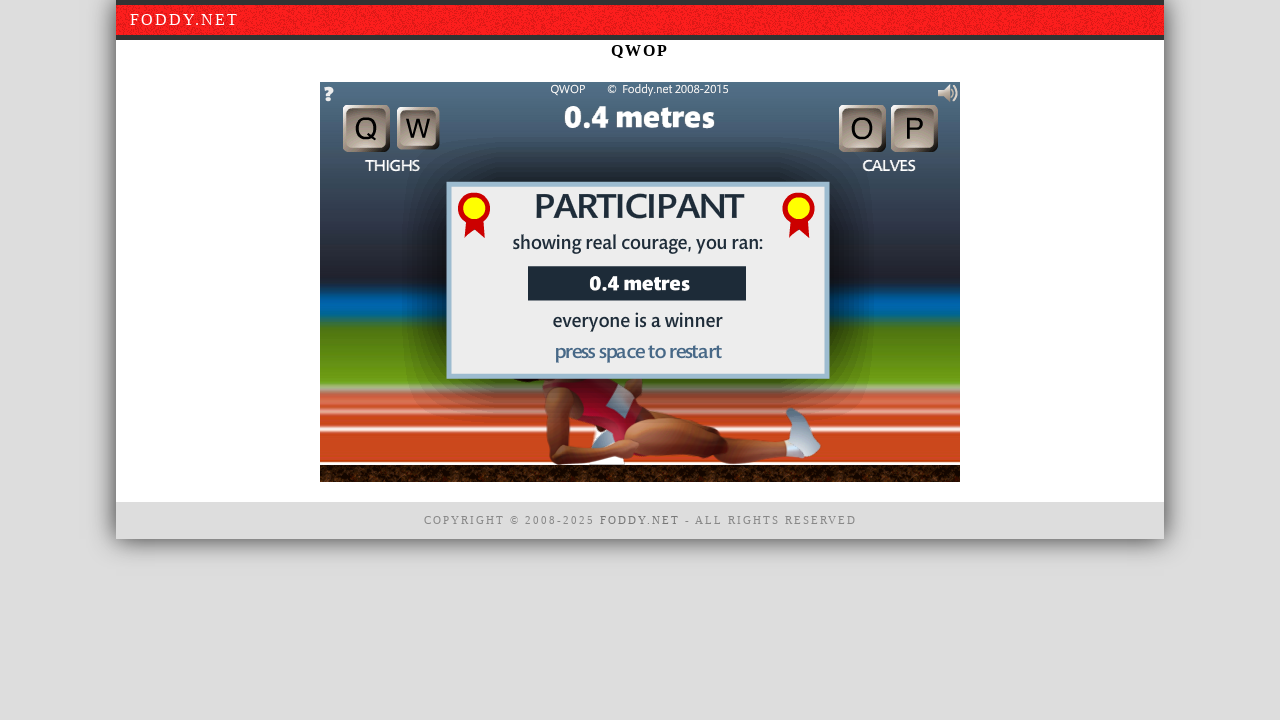

Pressed down P key again (left calf forward)
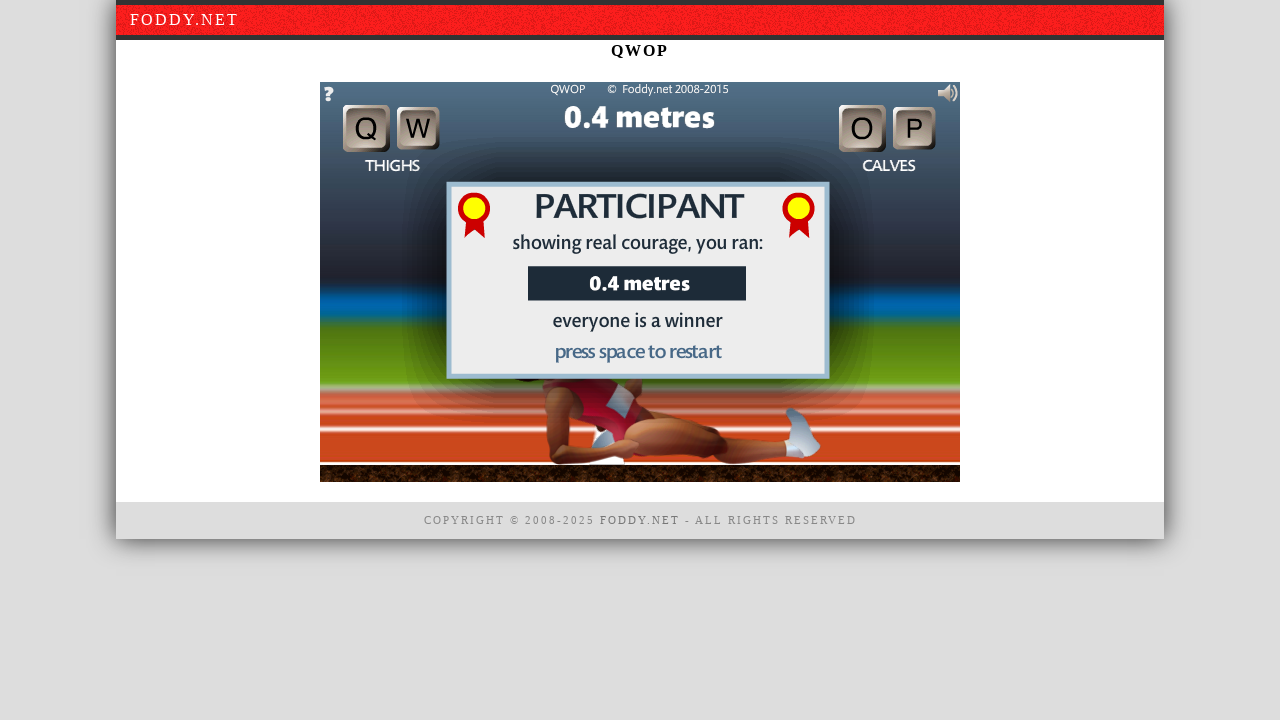

Held W and P keys for 500ms (second repetition)
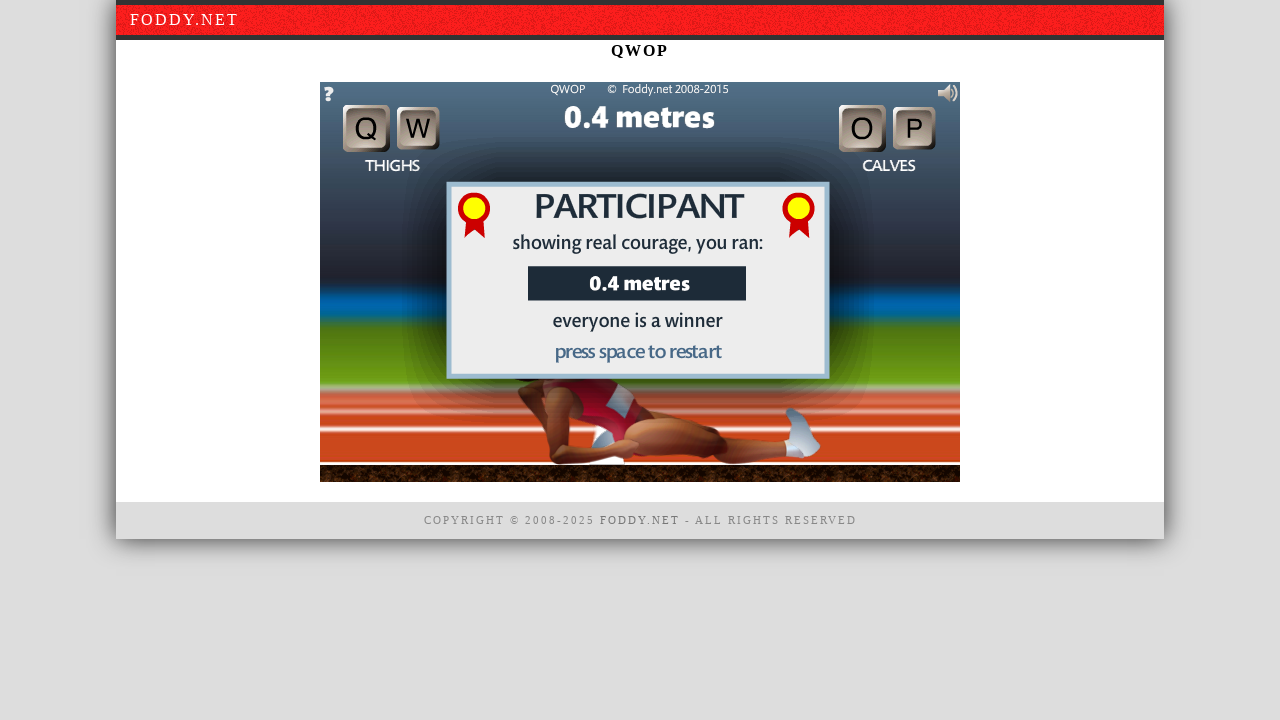

Released W key (second repetition)
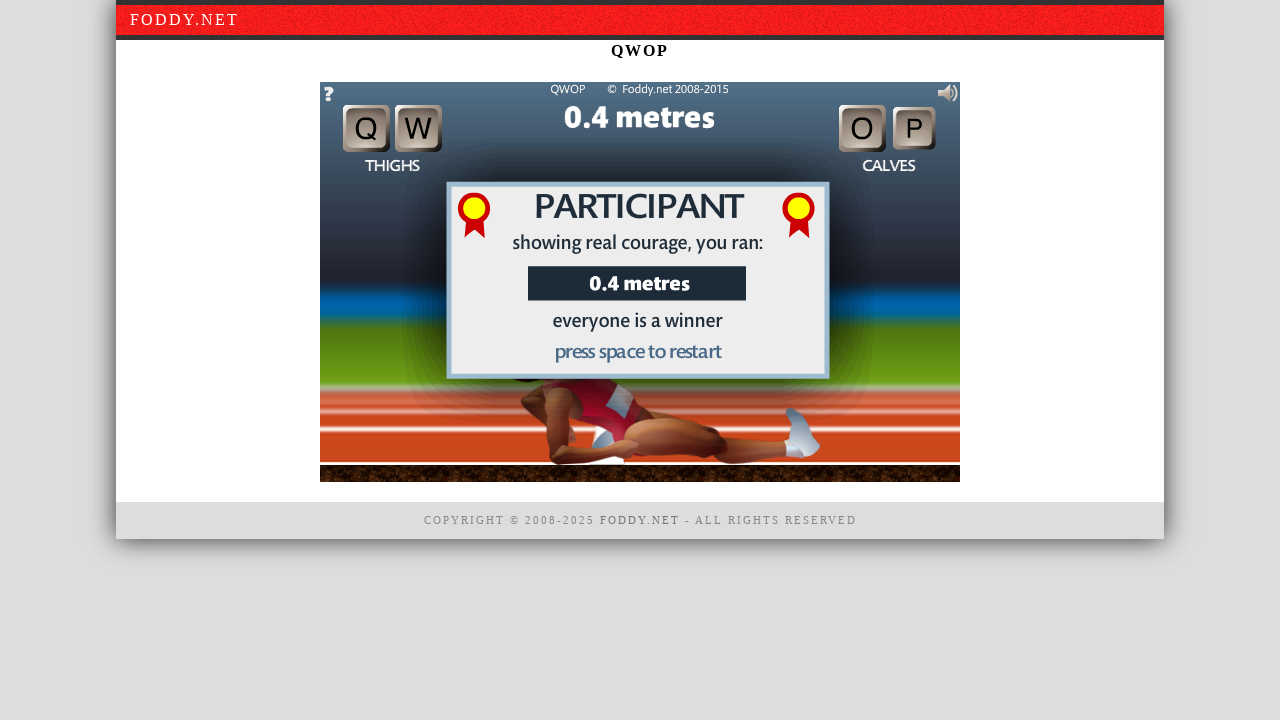

Released P key (second repetition)
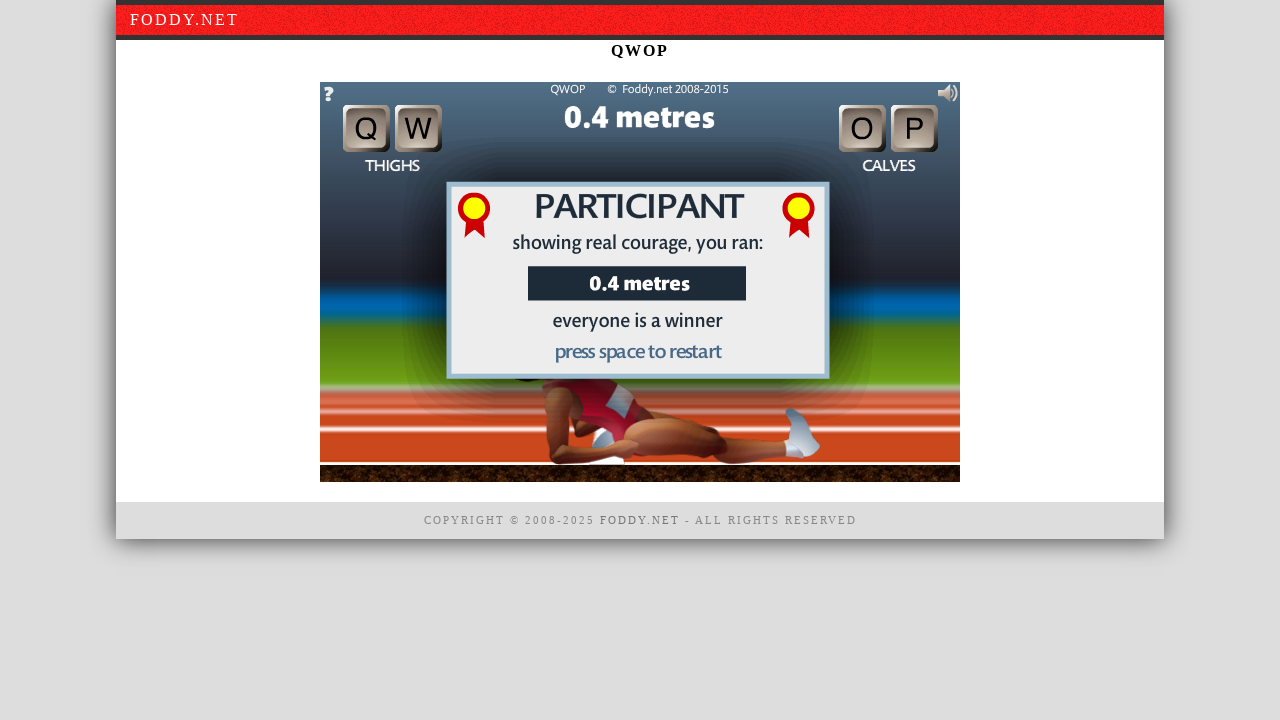

Waited 2 seconds to observe the result
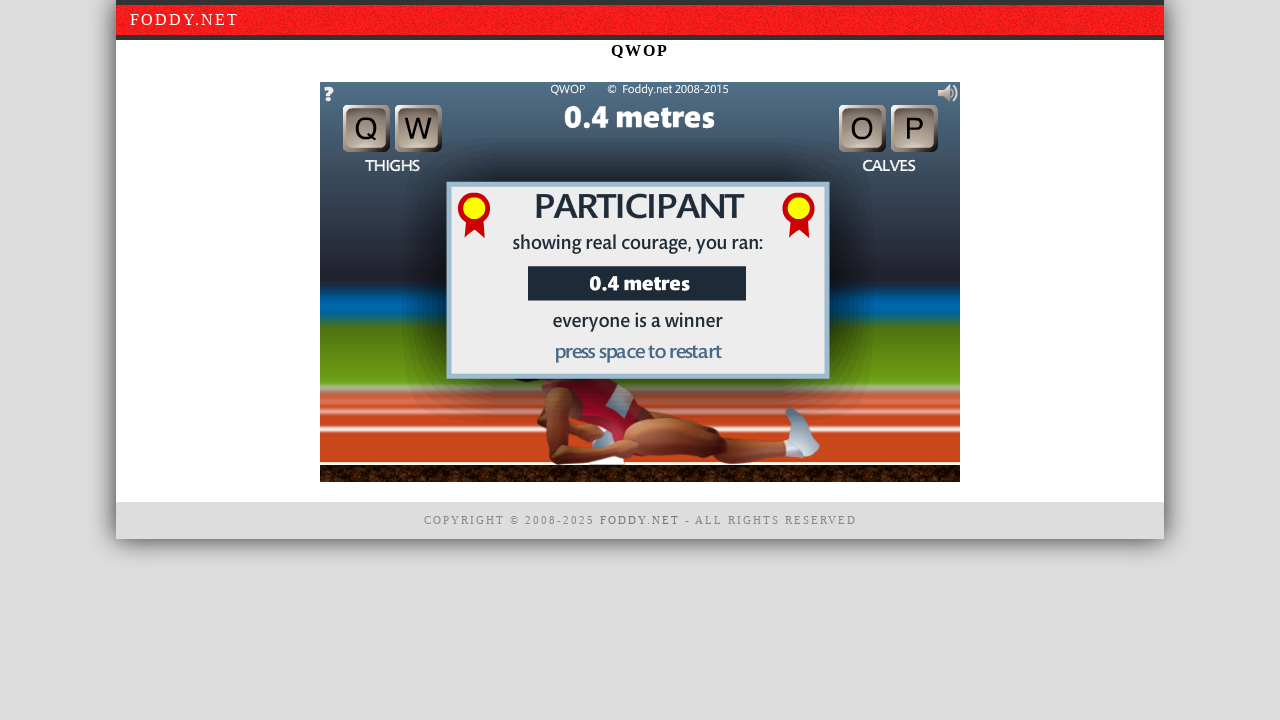

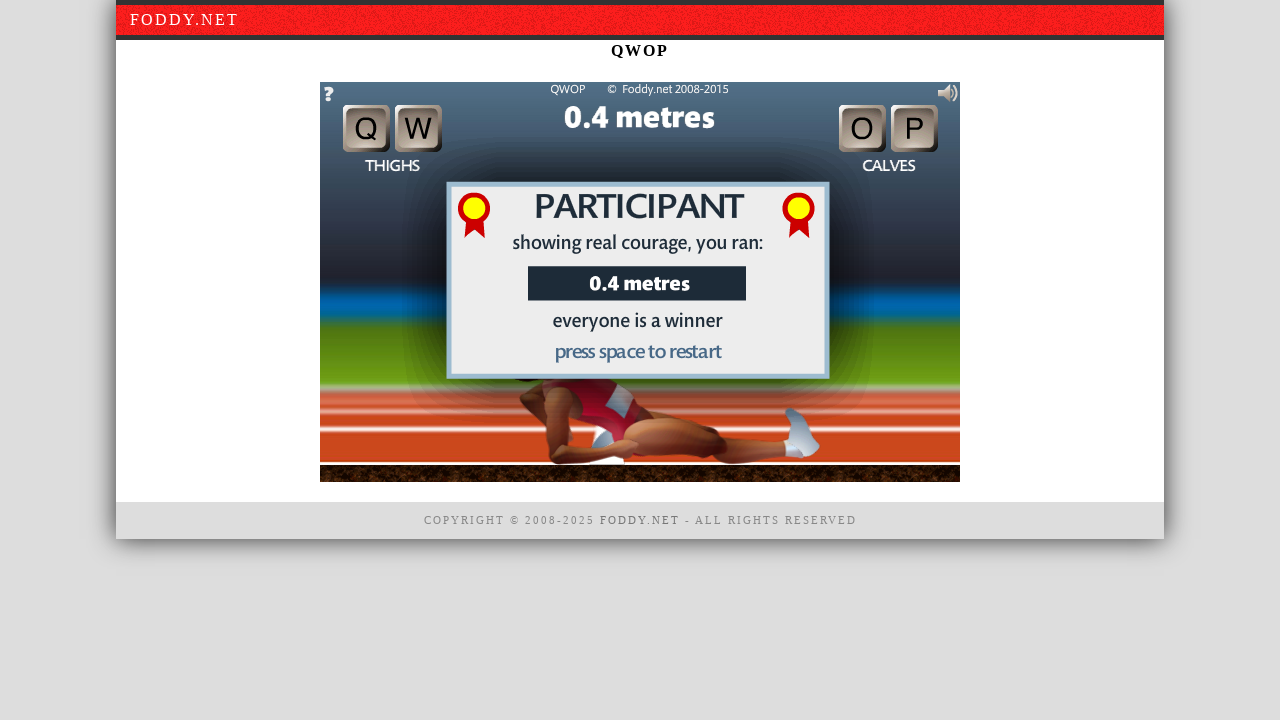